Tests checkbox interaction by clicking on two checkboxes to toggle their states and verify the changes

Starting URL: https://practice.cydeo.com/checkboxes

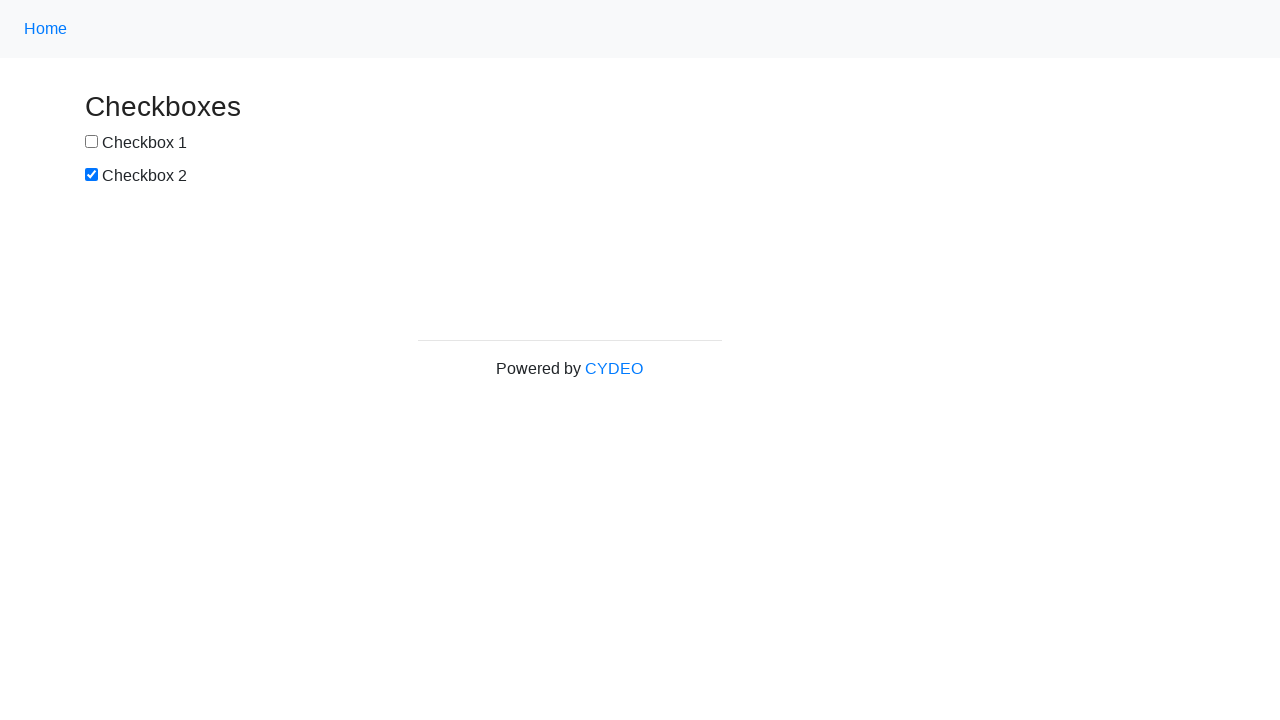

Located checkbox1 element
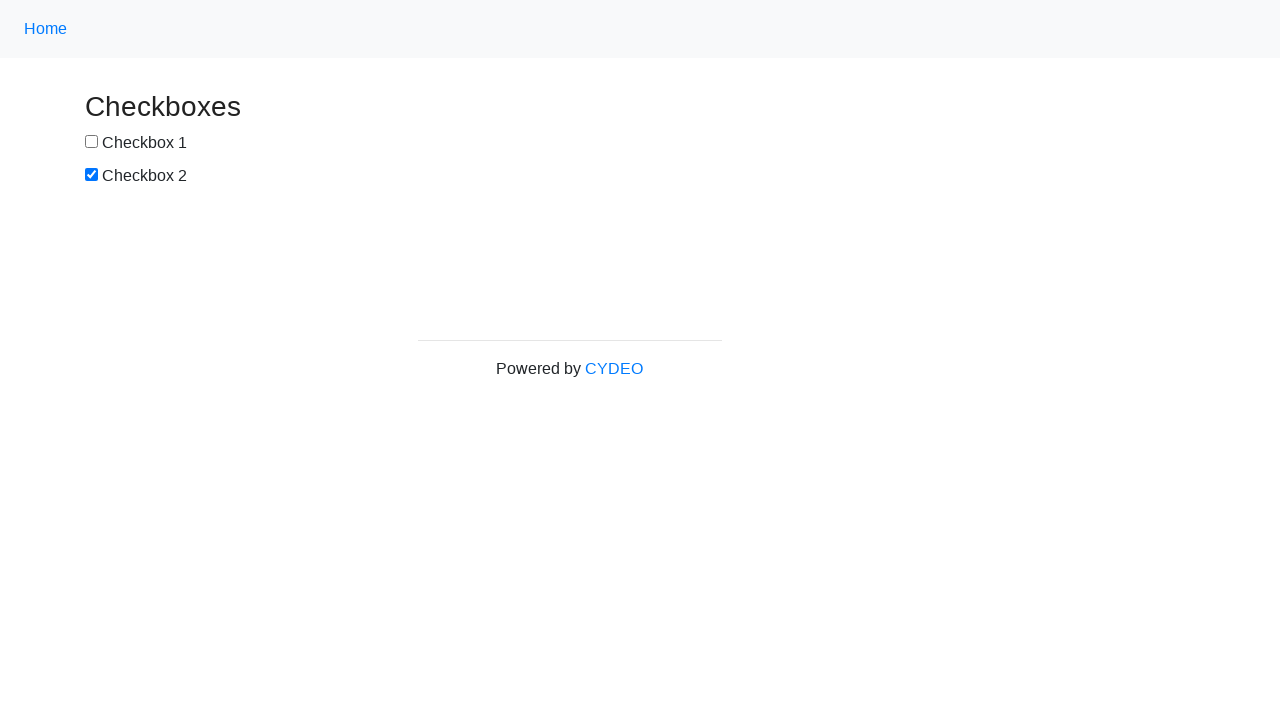

Located checkbox2 element
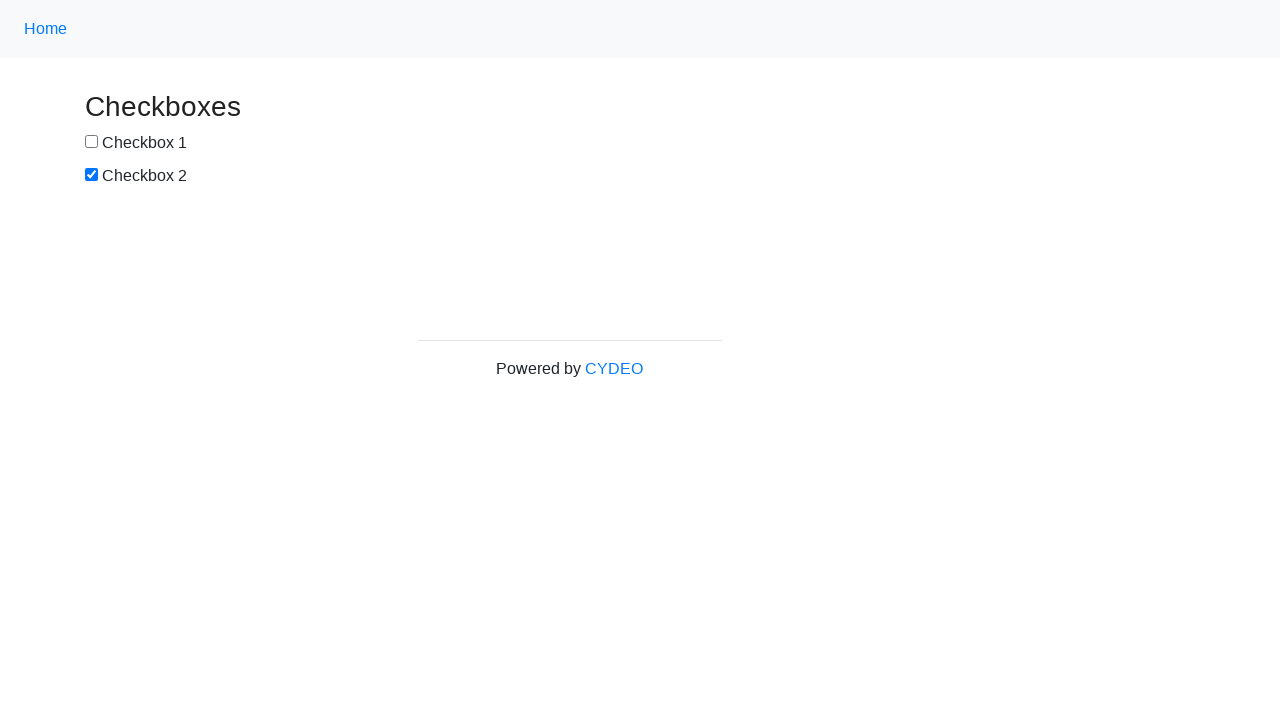

Clicked checkbox2 to uncheck it at (92, 175) on xpath=//input[@name='checkbox2']
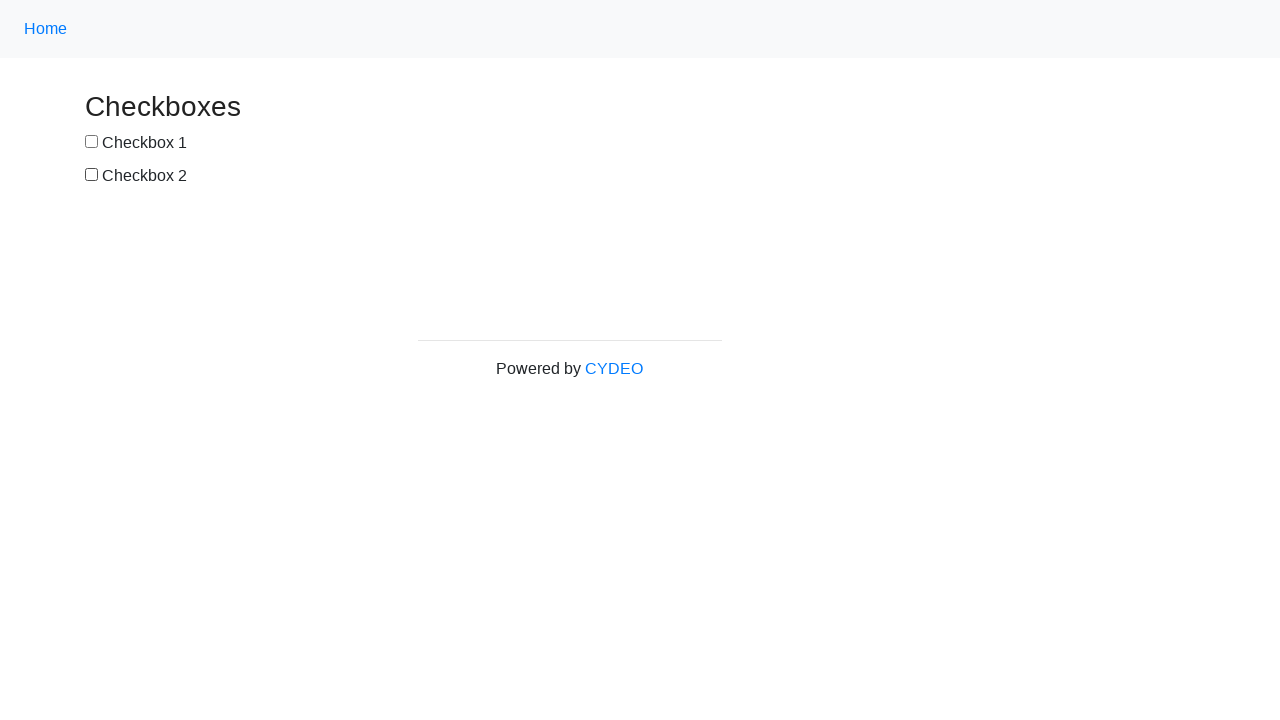

Clicked checkbox1 to check it at (92, 142) on xpath=//input[@name='checkbox1']
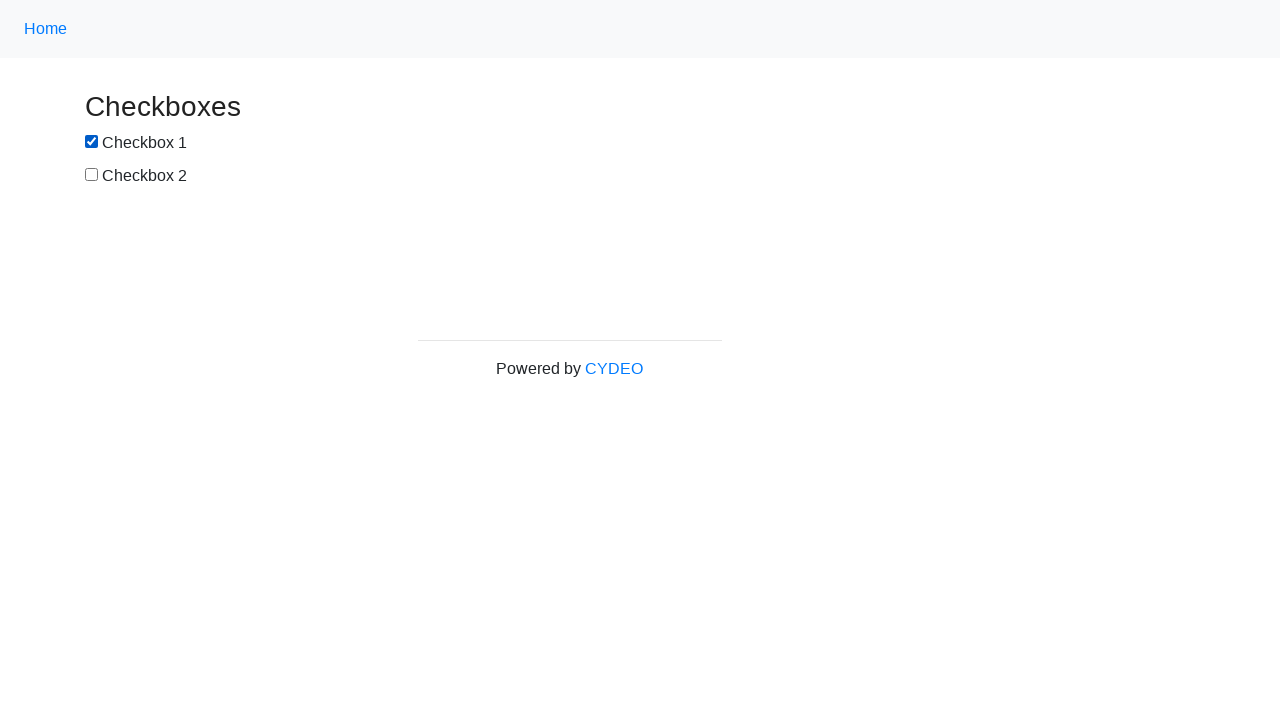

Verified checkbox1 is checked
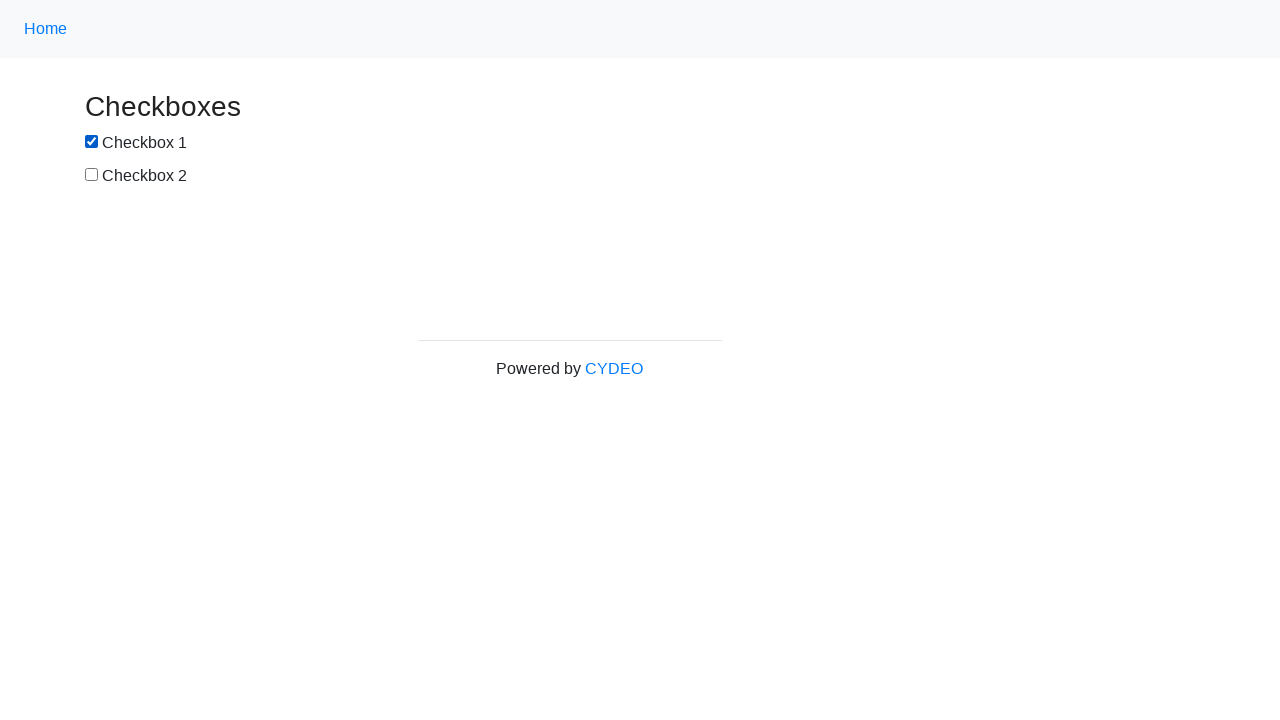

Verified checkbox2 is unchecked
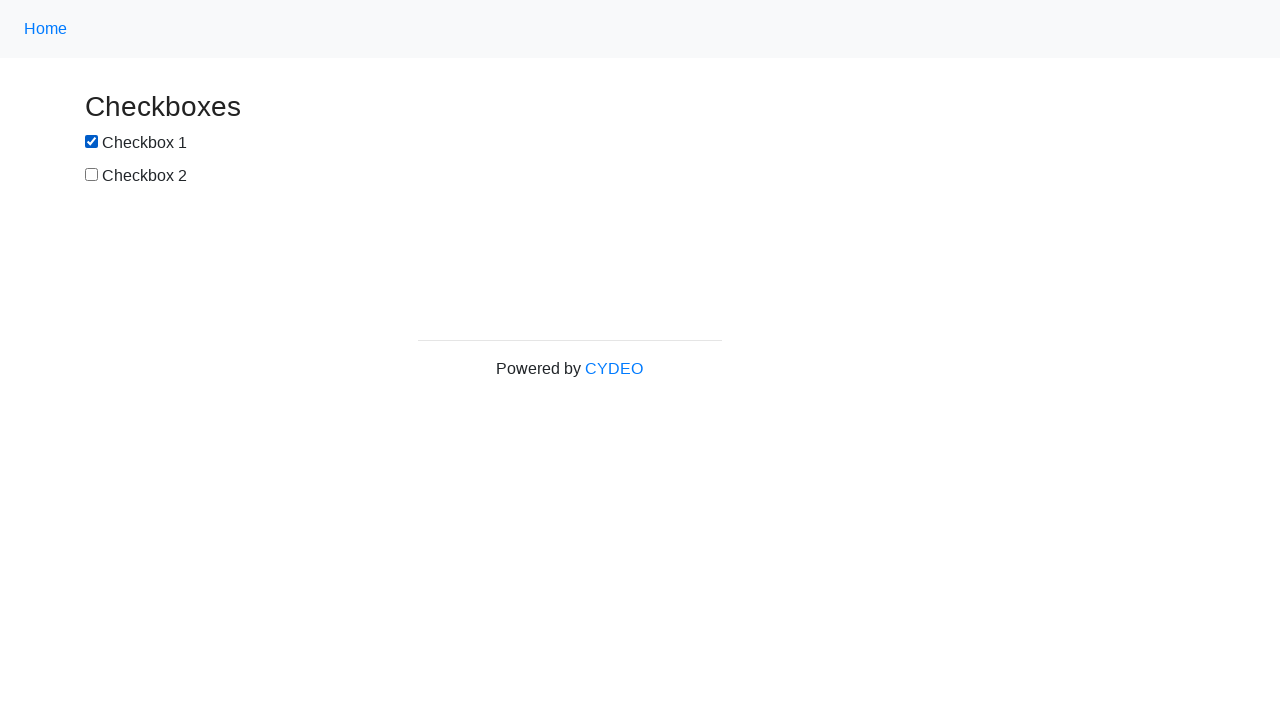

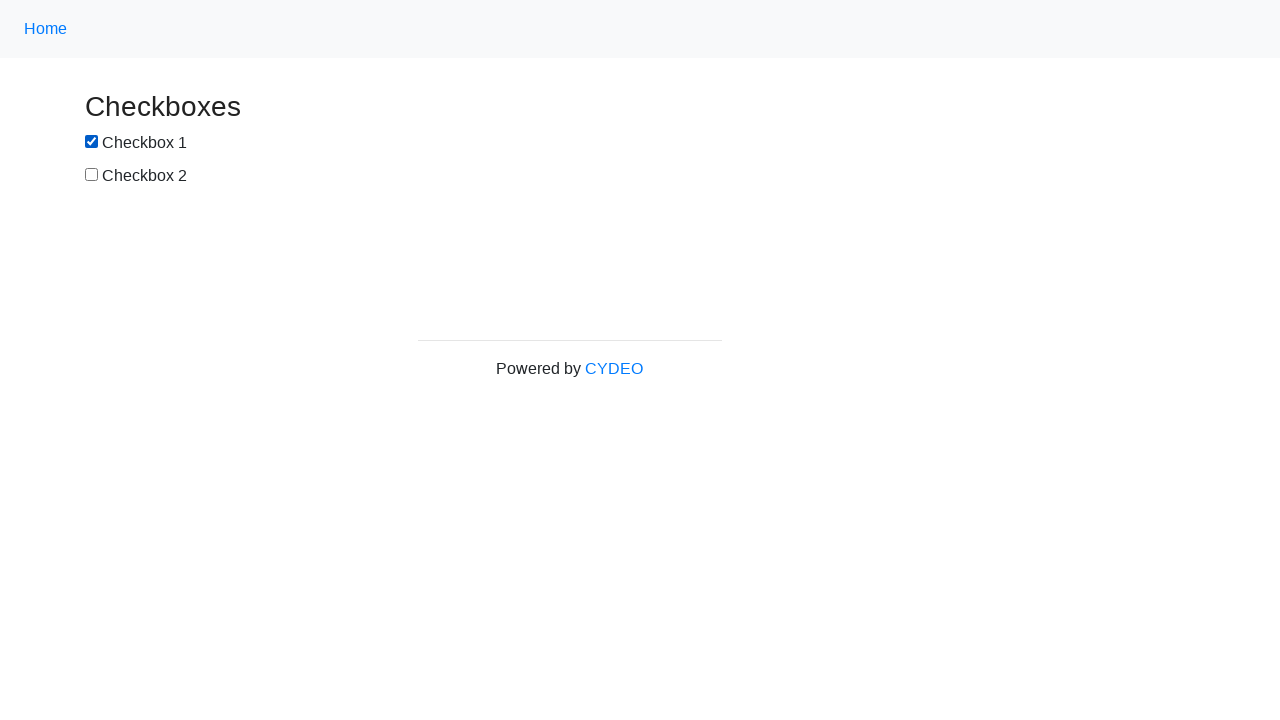